Tests dynamic loading functionality by navigating through links to trigger dynamic content loading and waiting for "Hello World!" text to appear

Starting URL: https://the-internet.herokuapp.com/

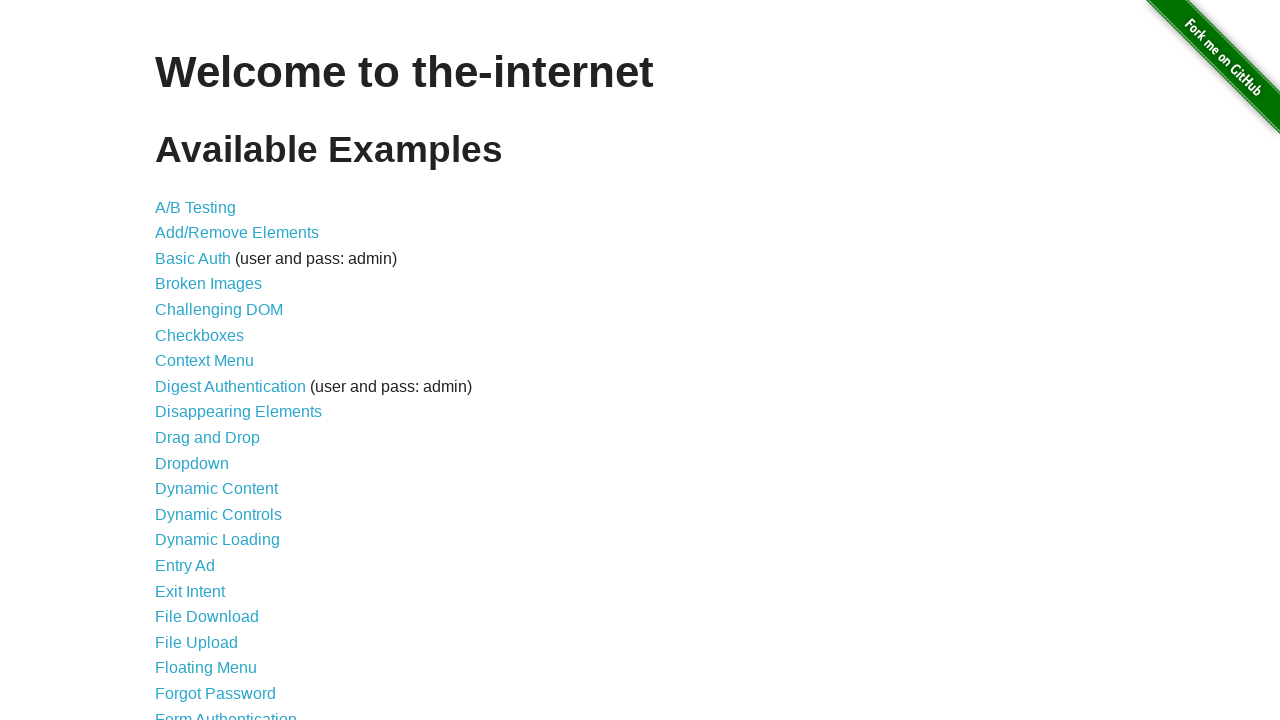

Clicked on Dynamic Loading link at (218, 540) on text='Dynamic Loading'
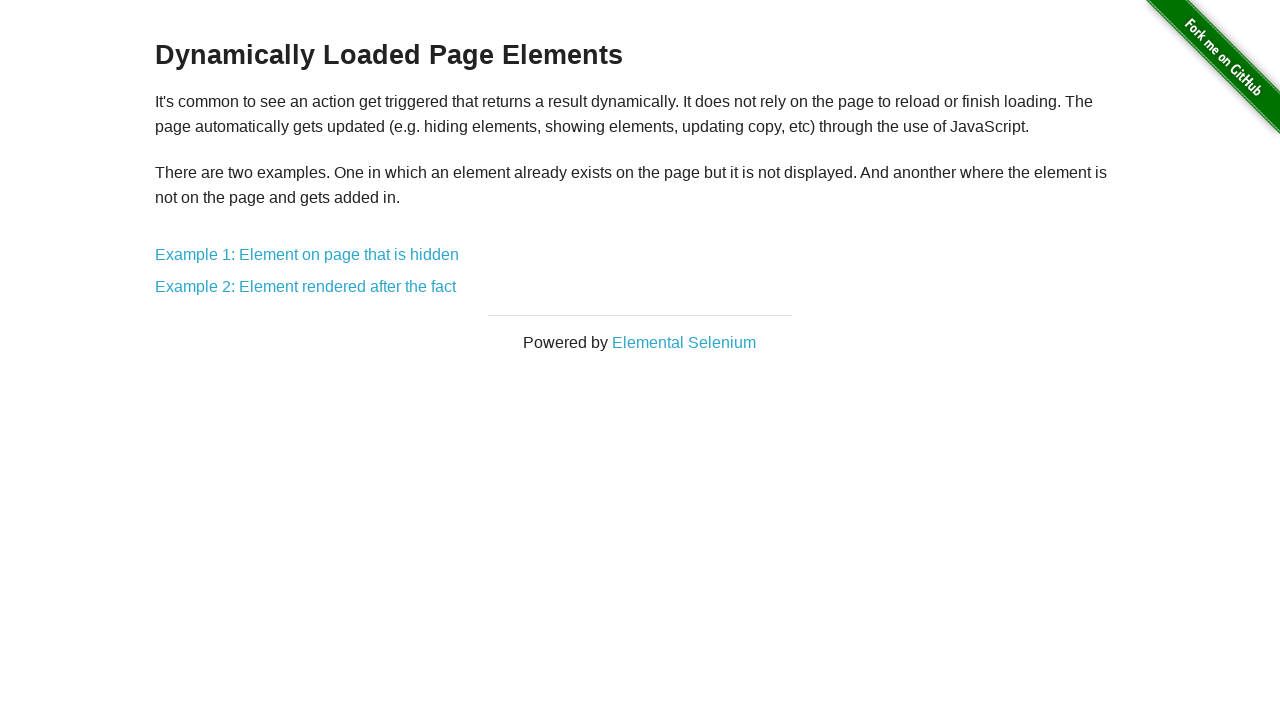

Clicked on Example 2: Element rendered after the fact link at (306, 287) on text='Example 2: Element rendered after the fact'
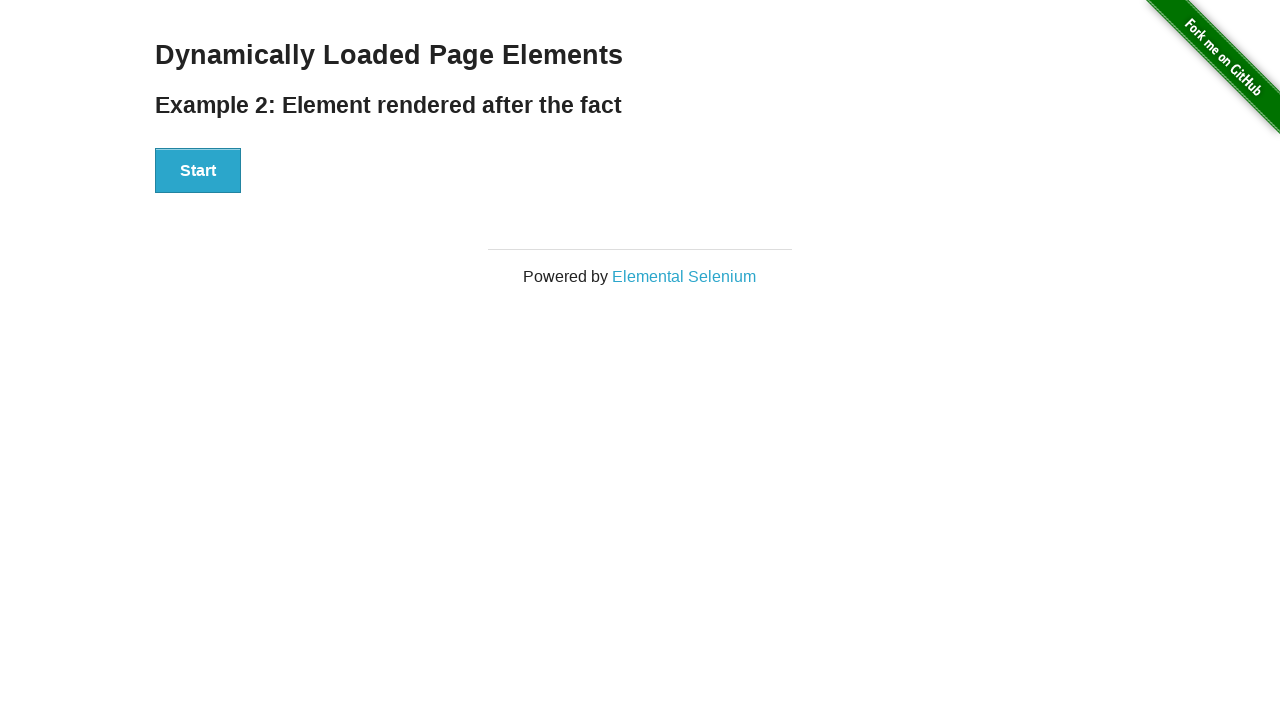

Clicked Start button to trigger dynamic loading at (198, 171) on button:has-text('Start')
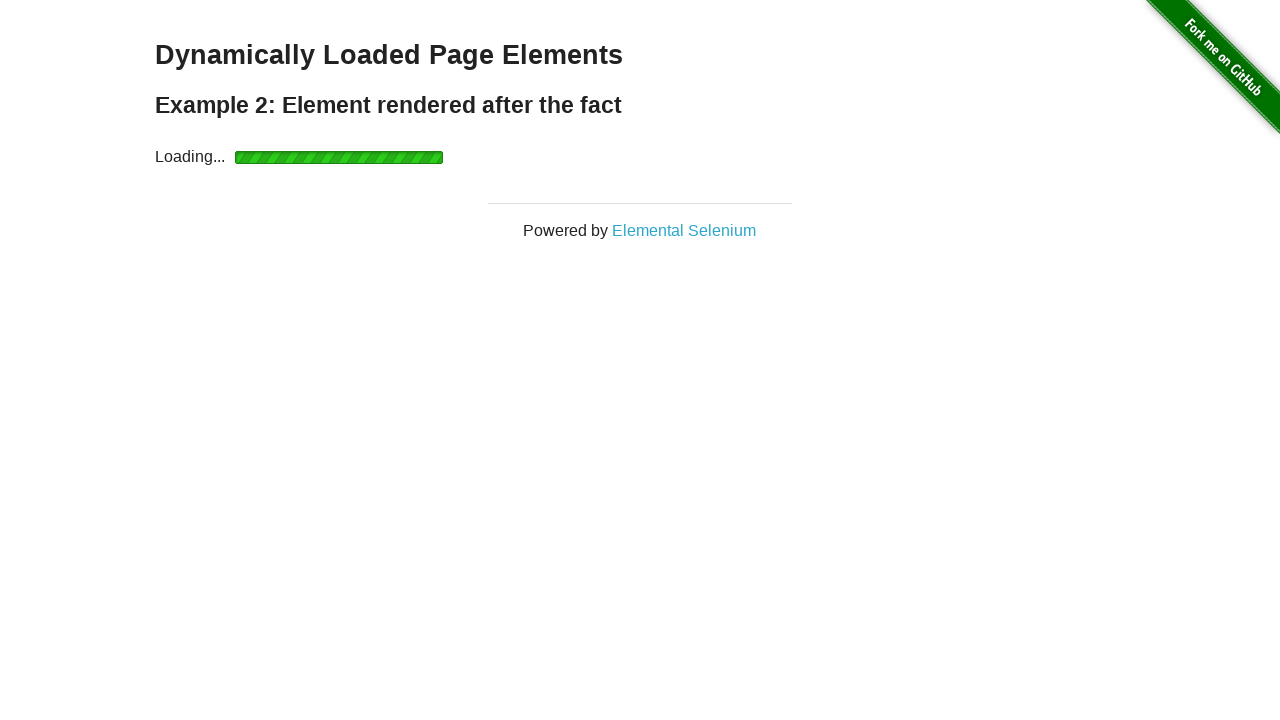

Waited for dynamically loaded 'Hello World!' text to appear
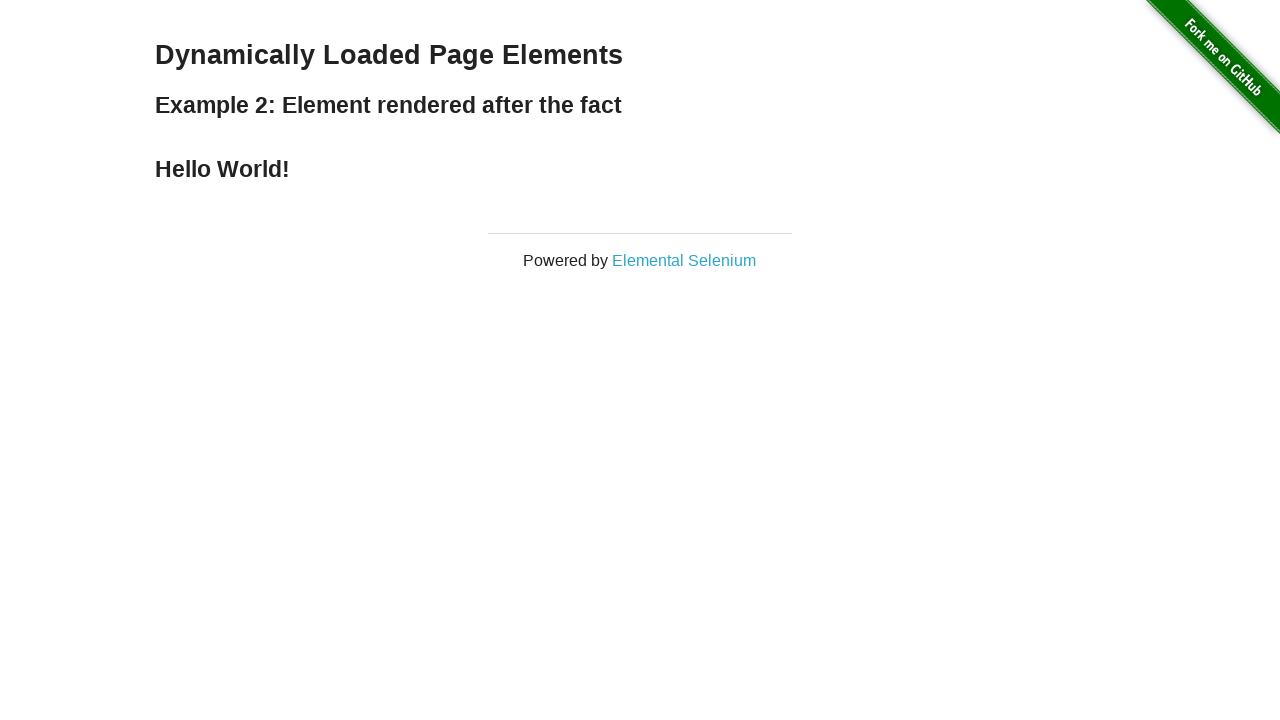

Verified dynamically loaded content - Found 1 'Hello World!' element(s)
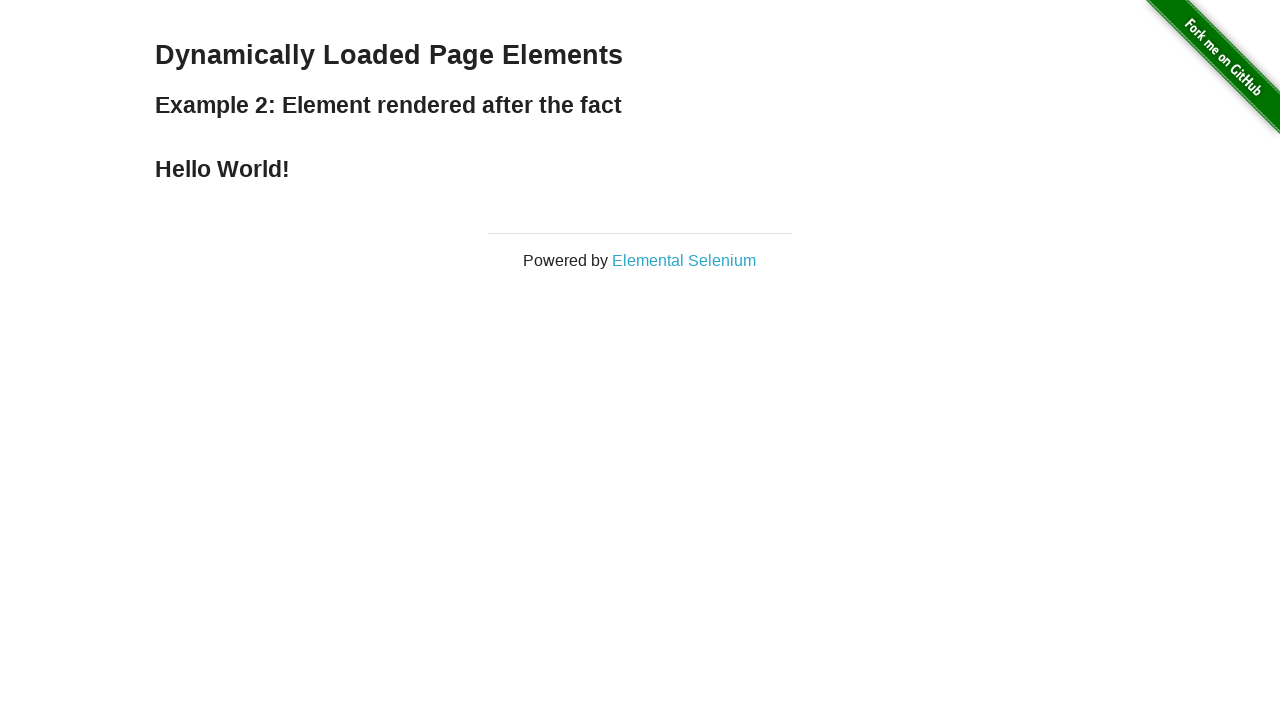

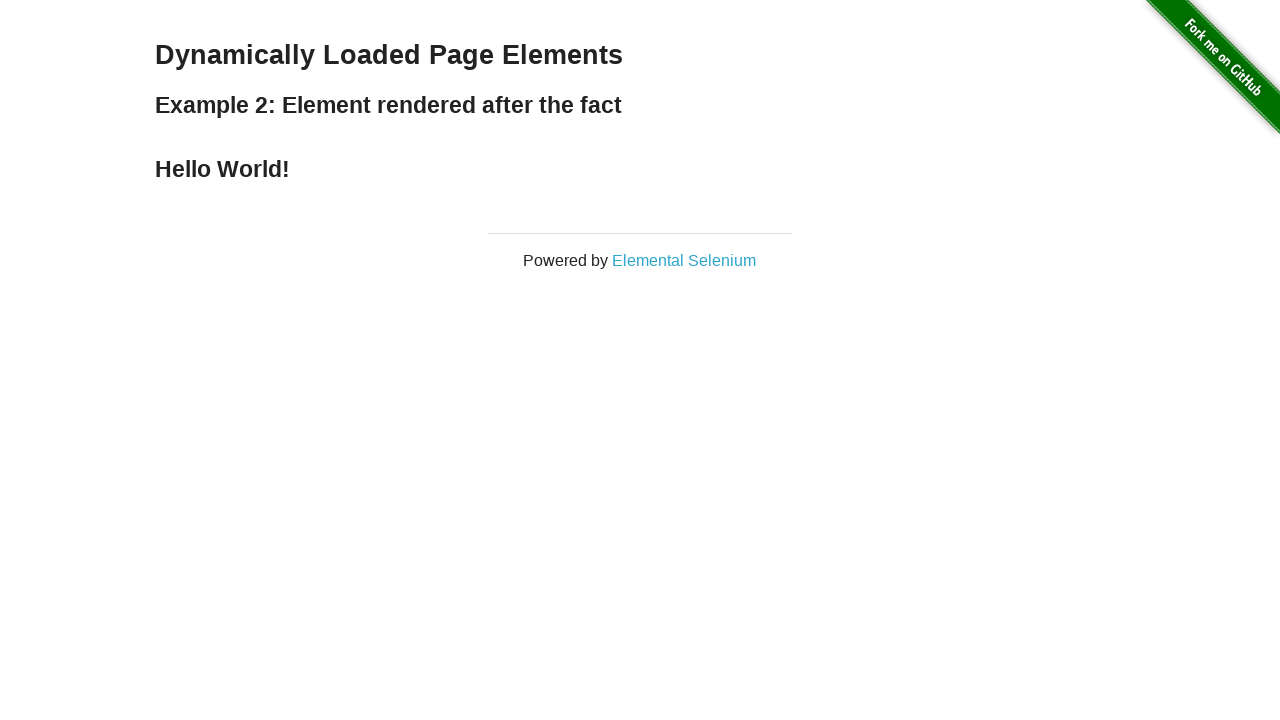